Tests JavaScript alert handling by interacting with different types of alerts (simple alert, confirm dialog, and prompt dialog) on the page

Starting URL: https://the-internet.herokuapp.com/javascript_alerts

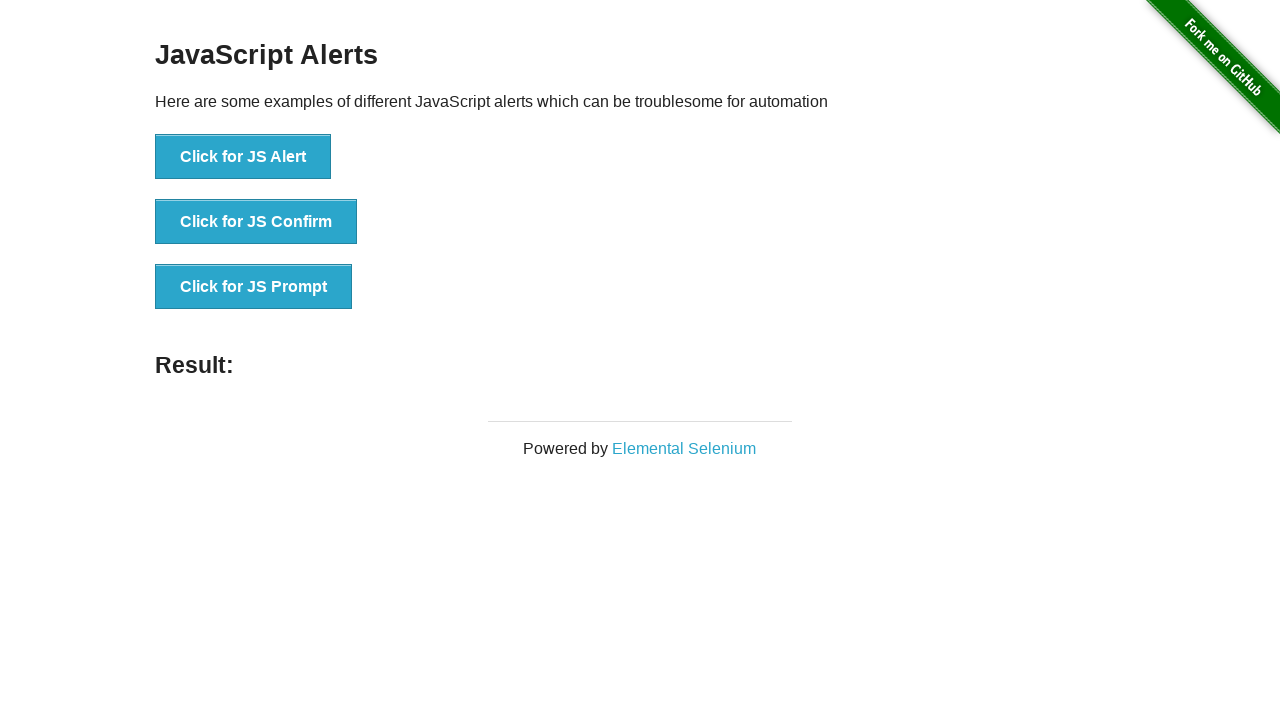

Clicked 'Click for JS Alert' button at (243, 157) on xpath=//button[text() = 'Click for JS Alert']
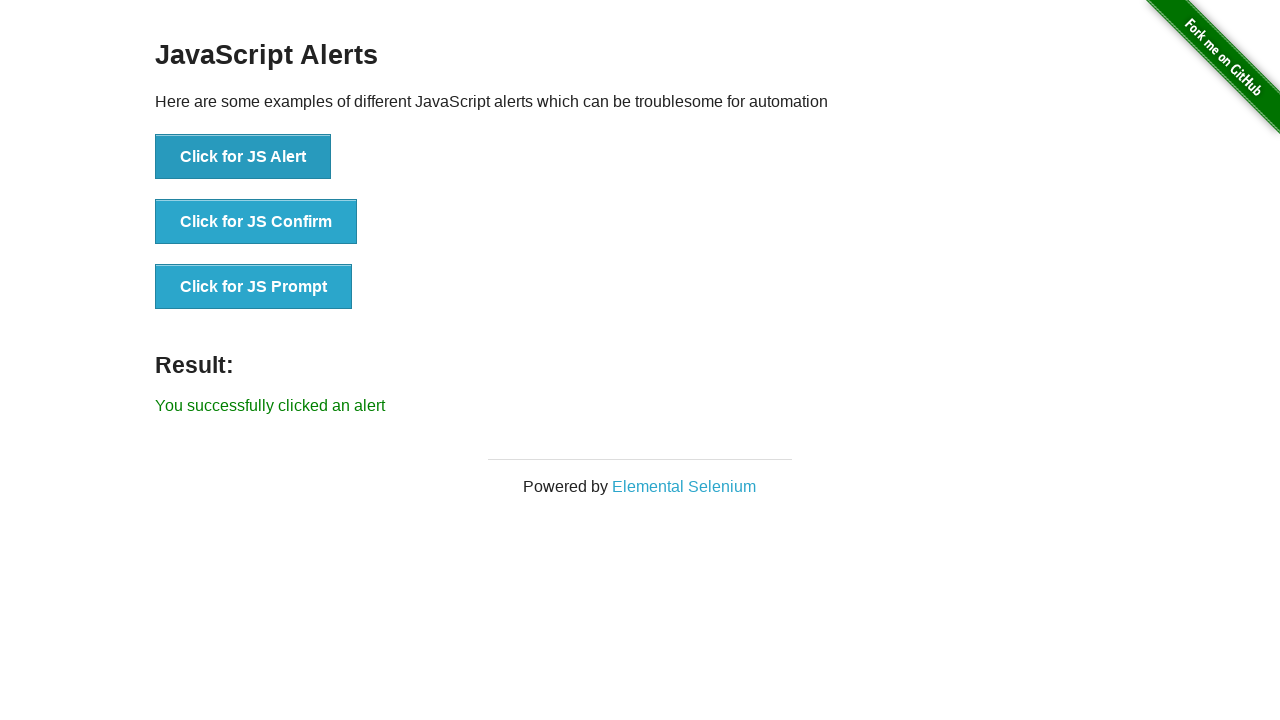

Set up dialog handler to accept alert
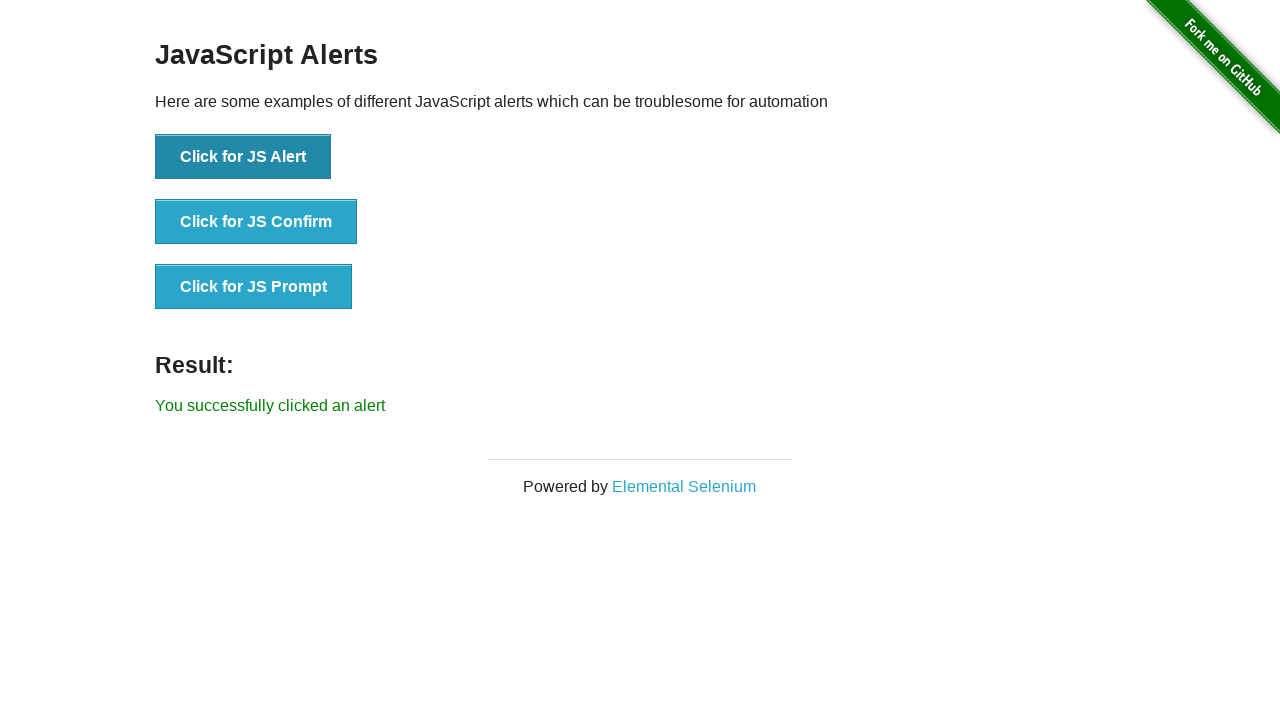

Clicked 'Click for JS Confirm' button at (256, 222) on xpath=//button[text() = 'Click for JS Confirm']
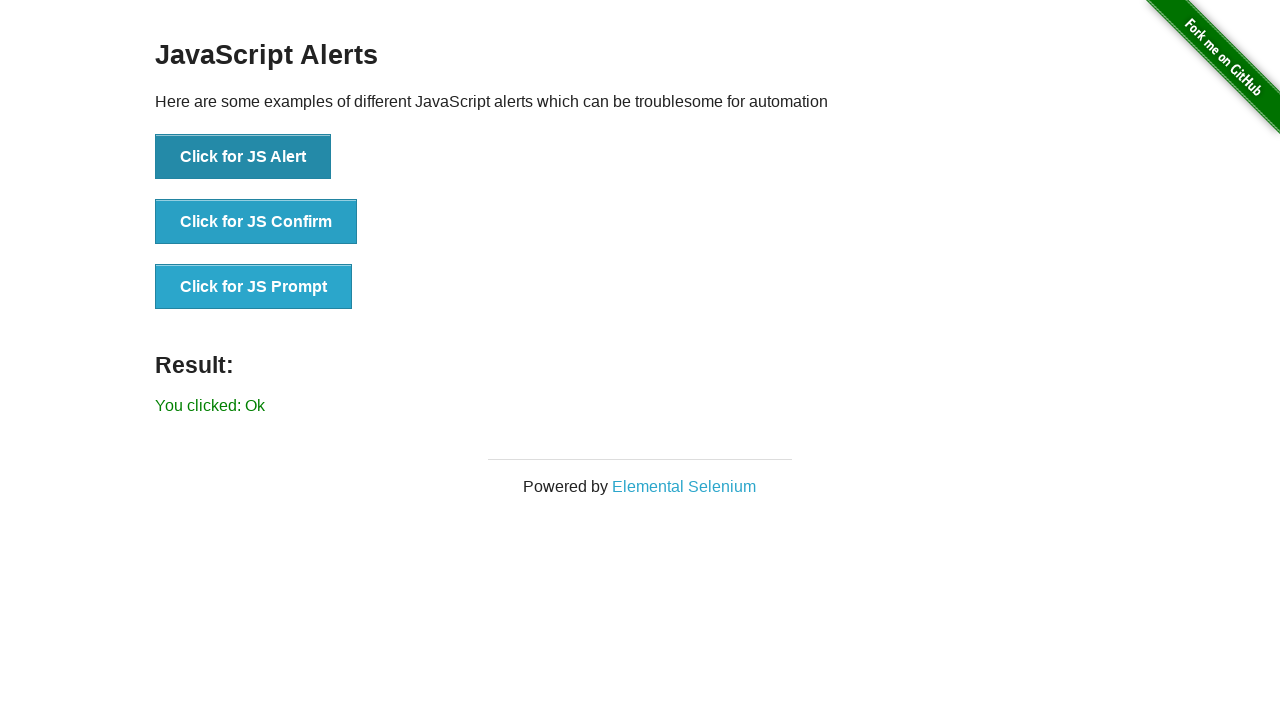

Set up dialog handler to dismiss confirm dialog
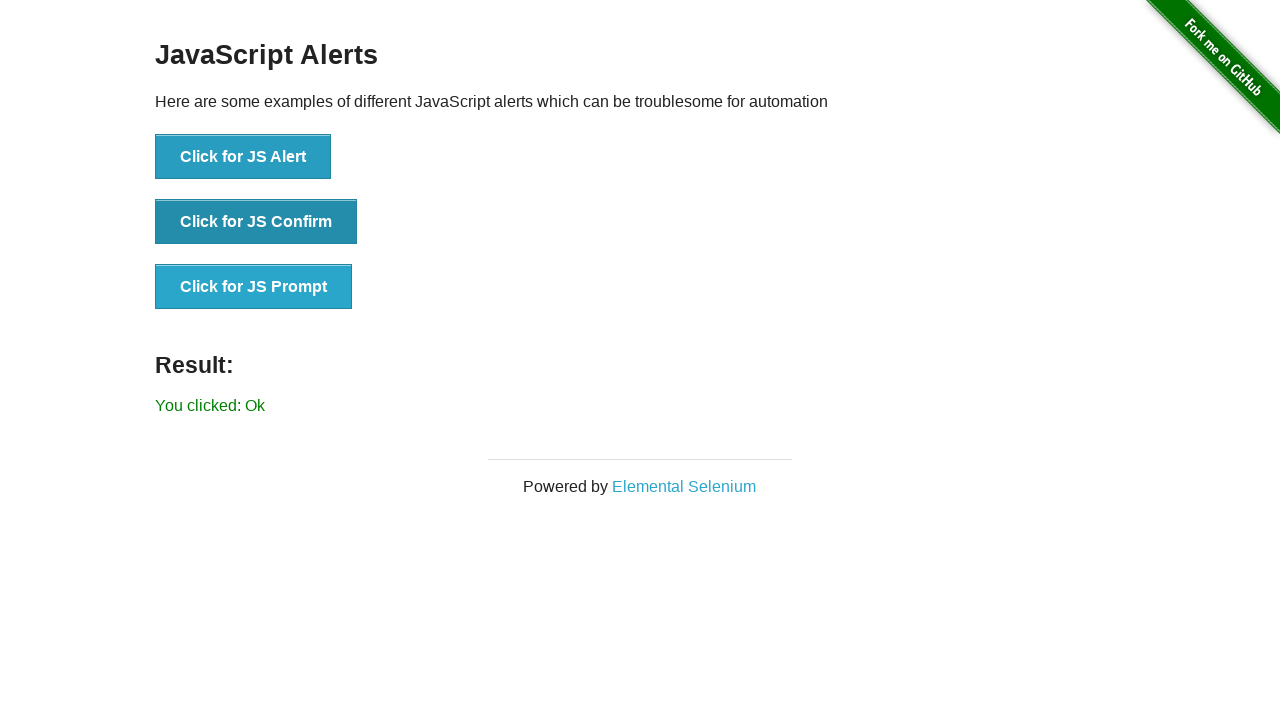

Clicked 'Click for JS Prompt' button at (254, 287) on xpath=//button[text() = 'Click for JS Prompt']
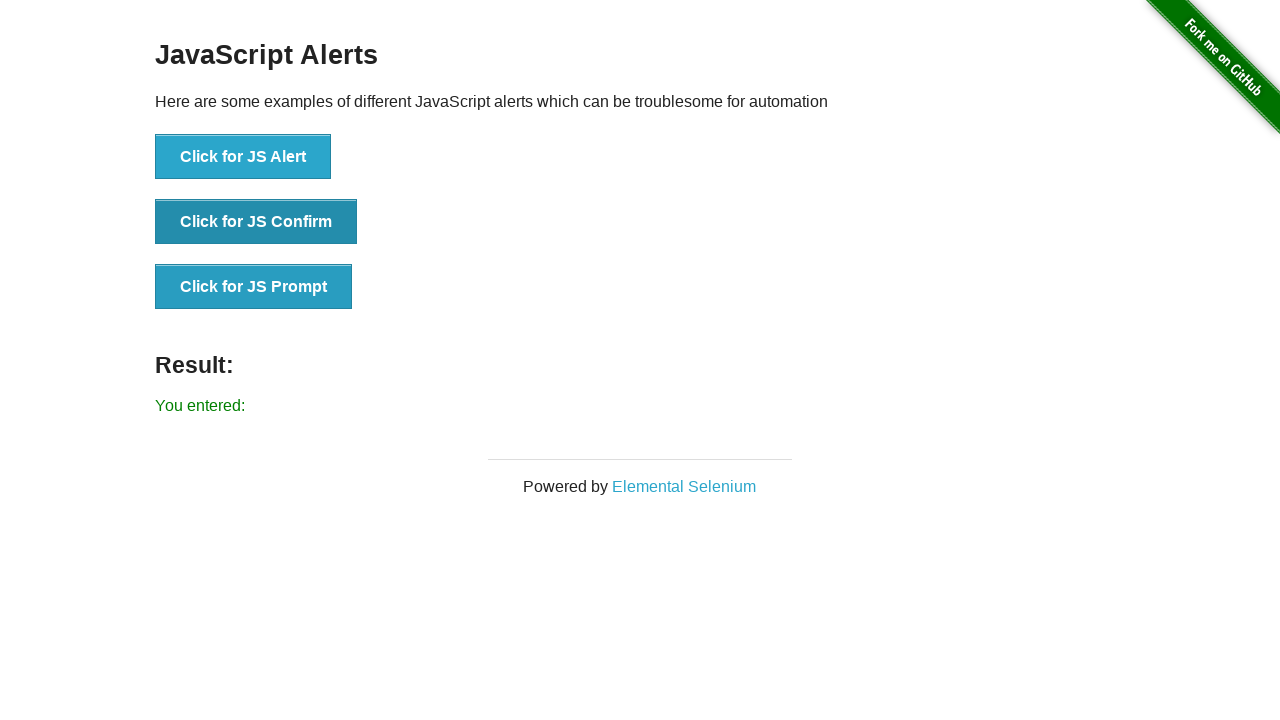

Set up dialog handler to accept prompt with text 'Hi!!!!' entered
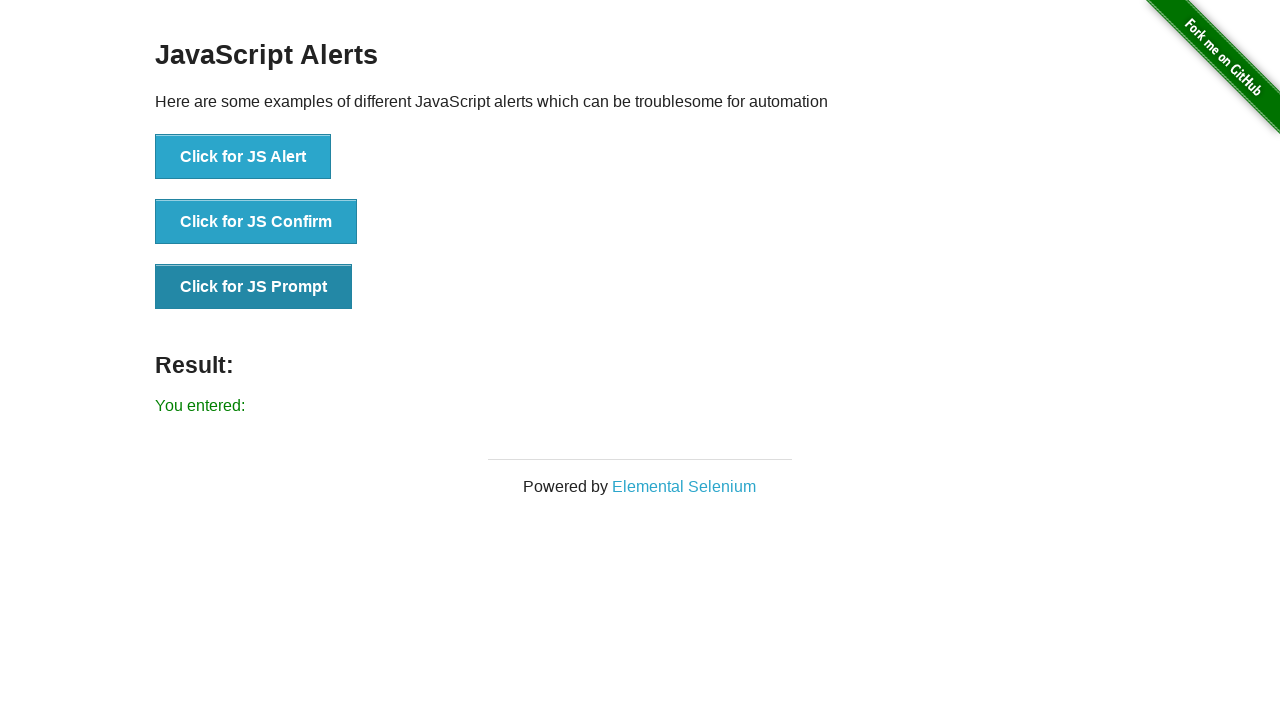

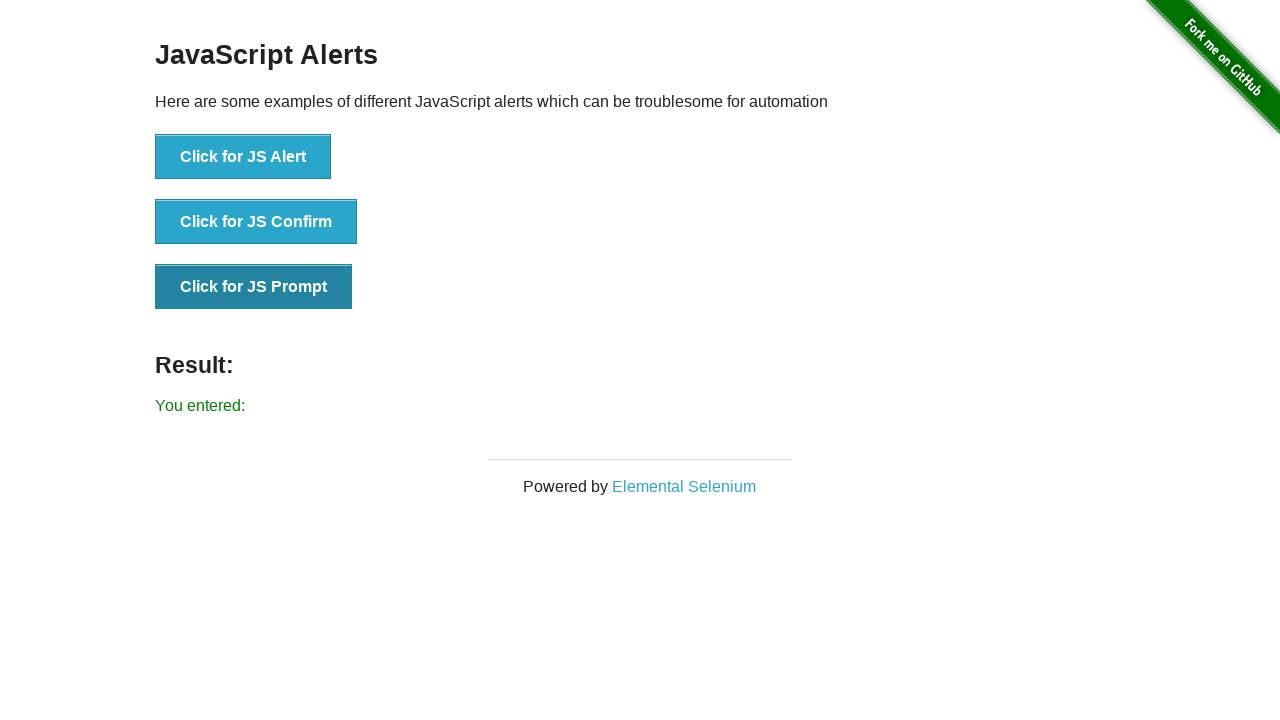